Navigates to Magento Development page via Technologies menu and verifies the page heading is displayed

Starting URL: https://www.tranktechnologies.com/

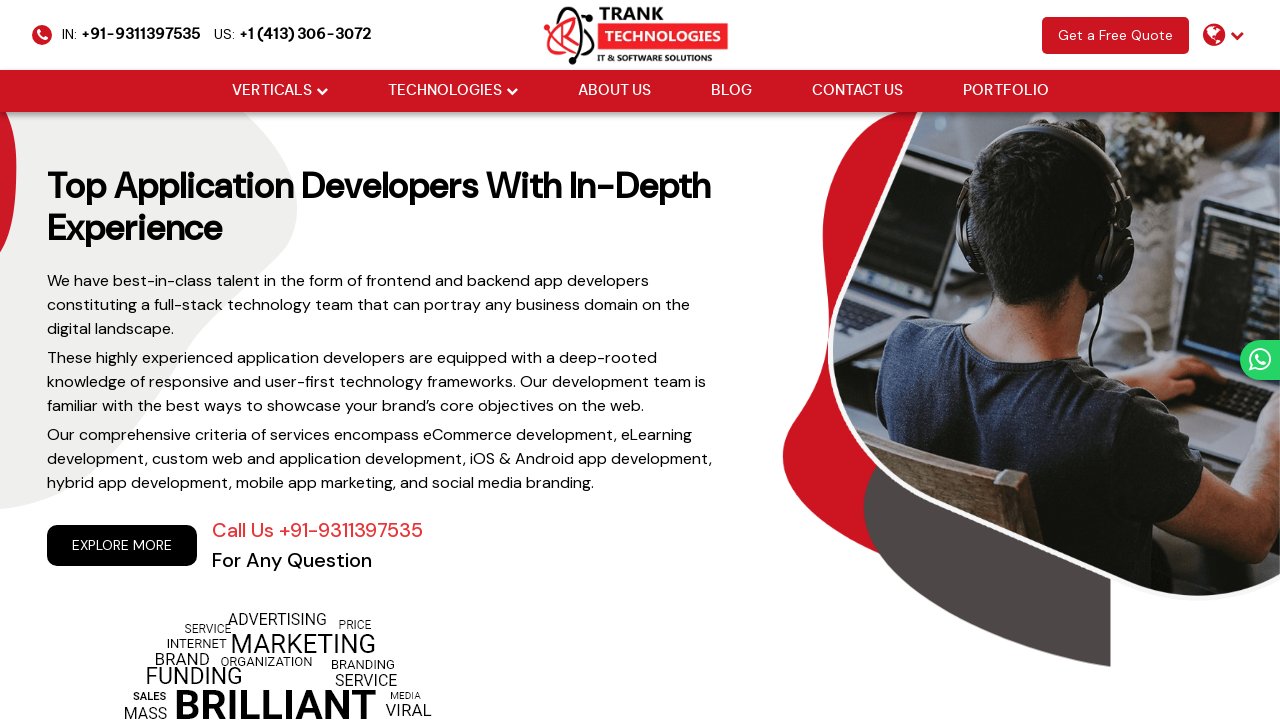

Hovered over Technologies menu item at (452, 91) on xpath=//body/header/div[@class='menu']/ul[@class='cm-flex-type-2']/li[2]
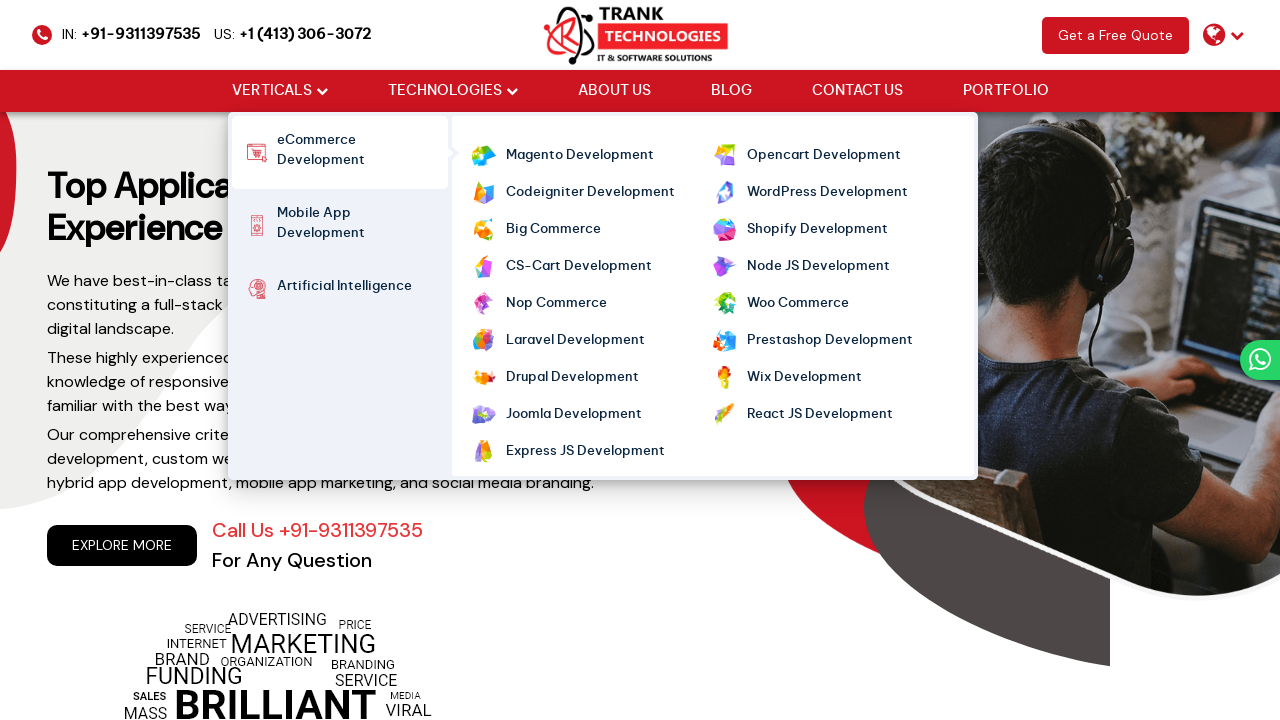

Clicked on Magento Development link at (580, 156) on xpath=//a[normalize-space()='Magento Development']
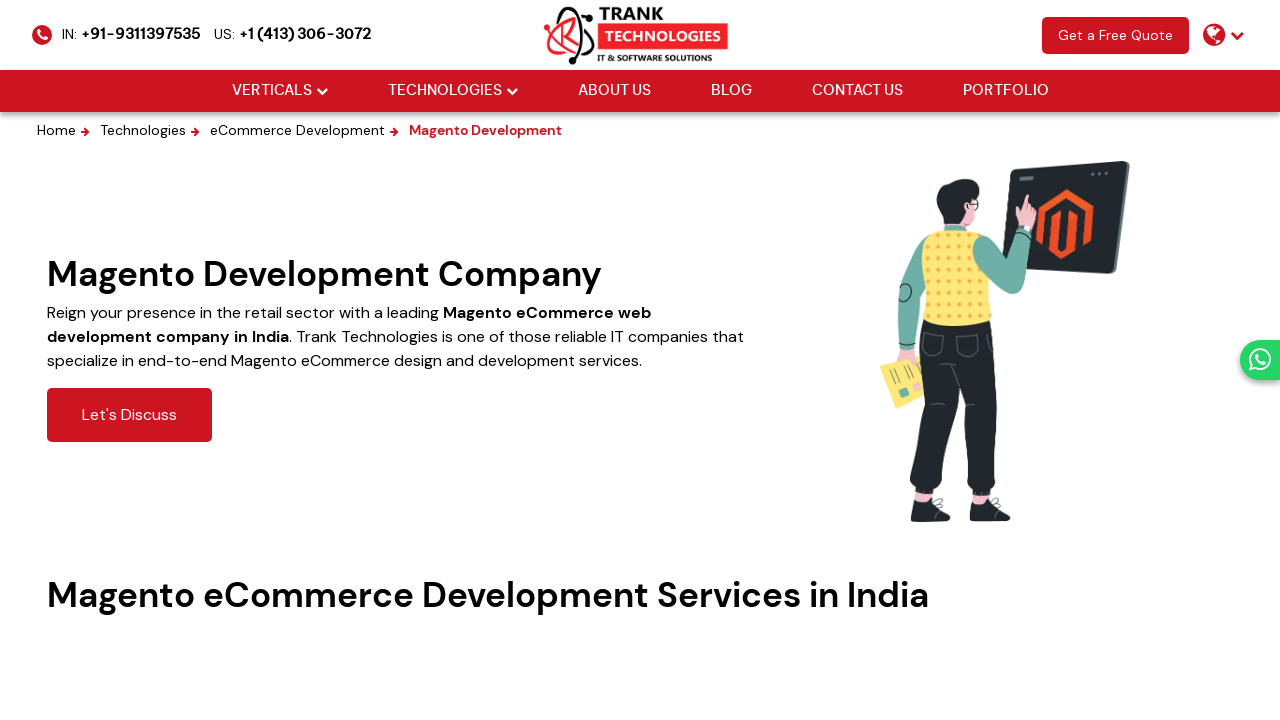

Verified page heading is displayed on Magento Development page
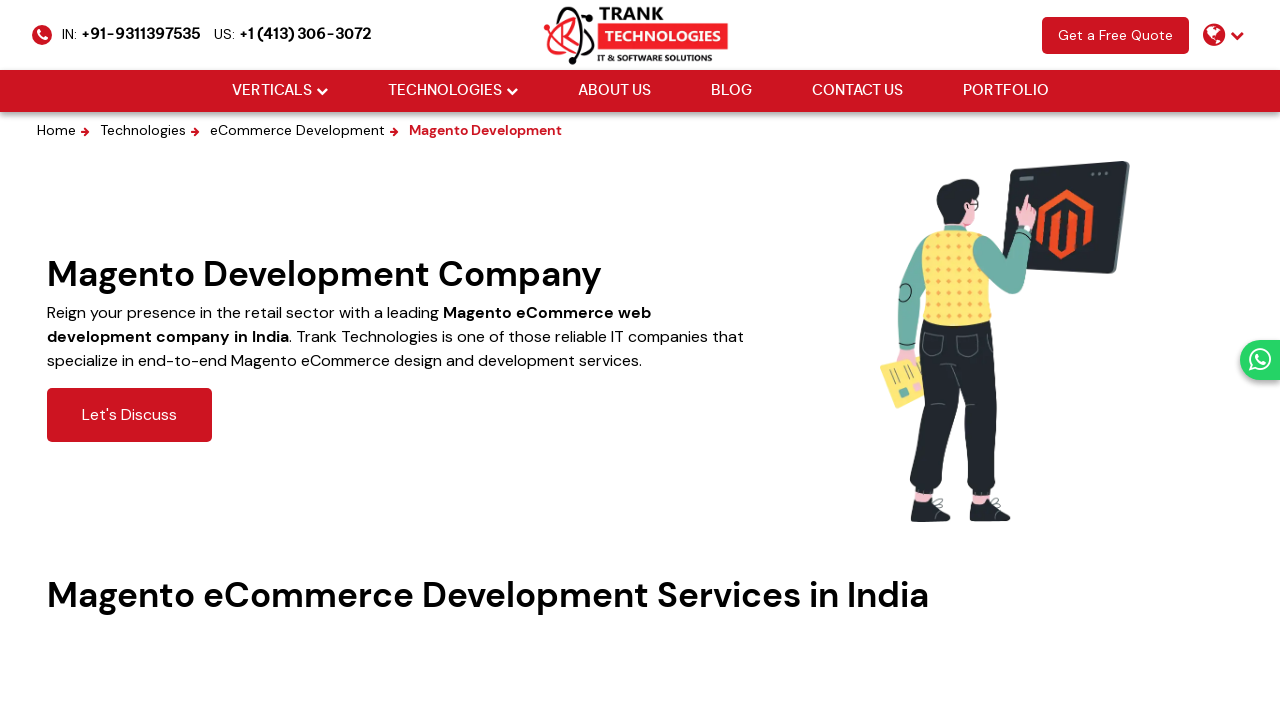

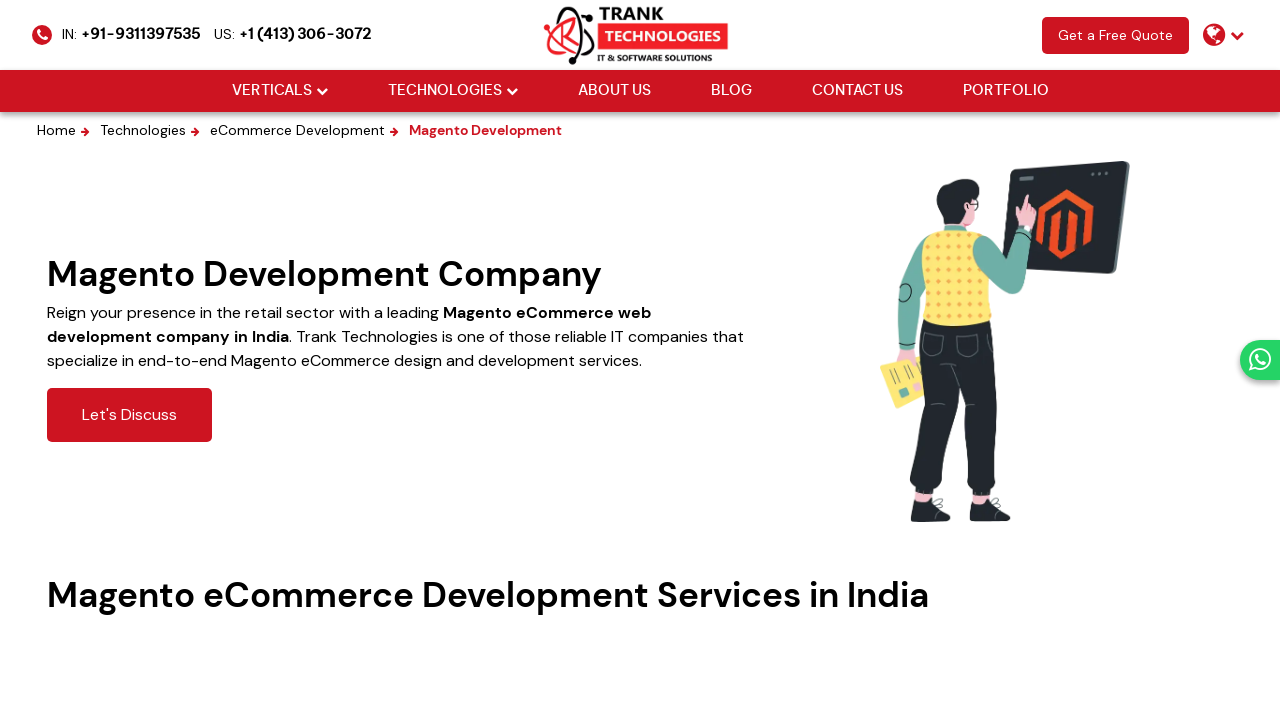